Tests that entering an empty string removes the todo item

Starting URL: https://demo.playwright.dev/todomvc

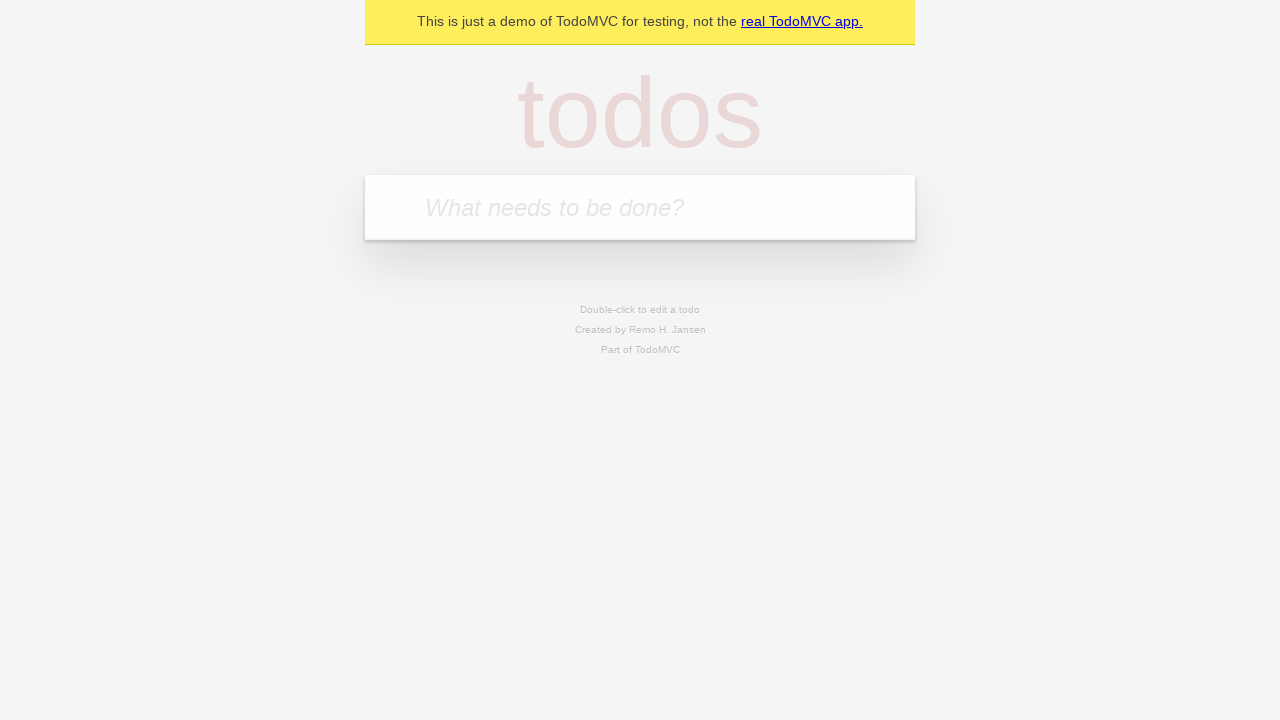

Filled todo input with 'buy some cheese' on internal:attr=[placeholder="What needs to be done?"i]
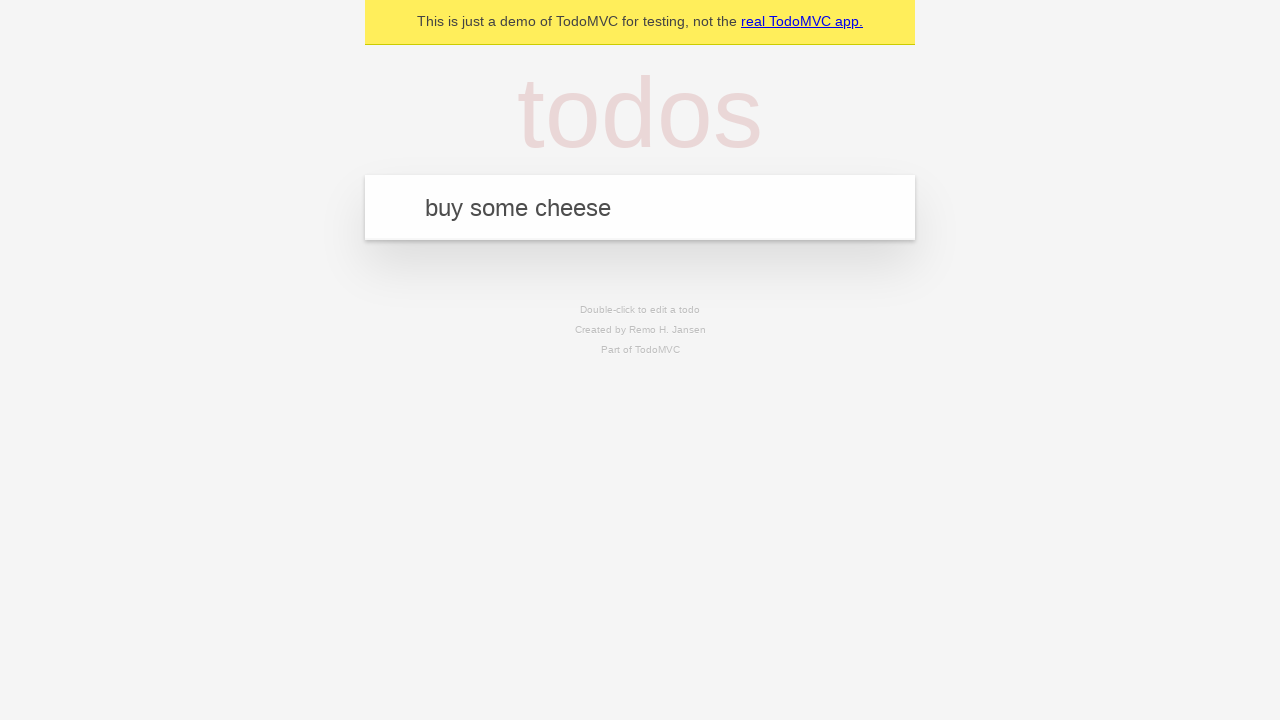

Pressed Enter to create first todo item on internal:attr=[placeholder="What needs to be done?"i]
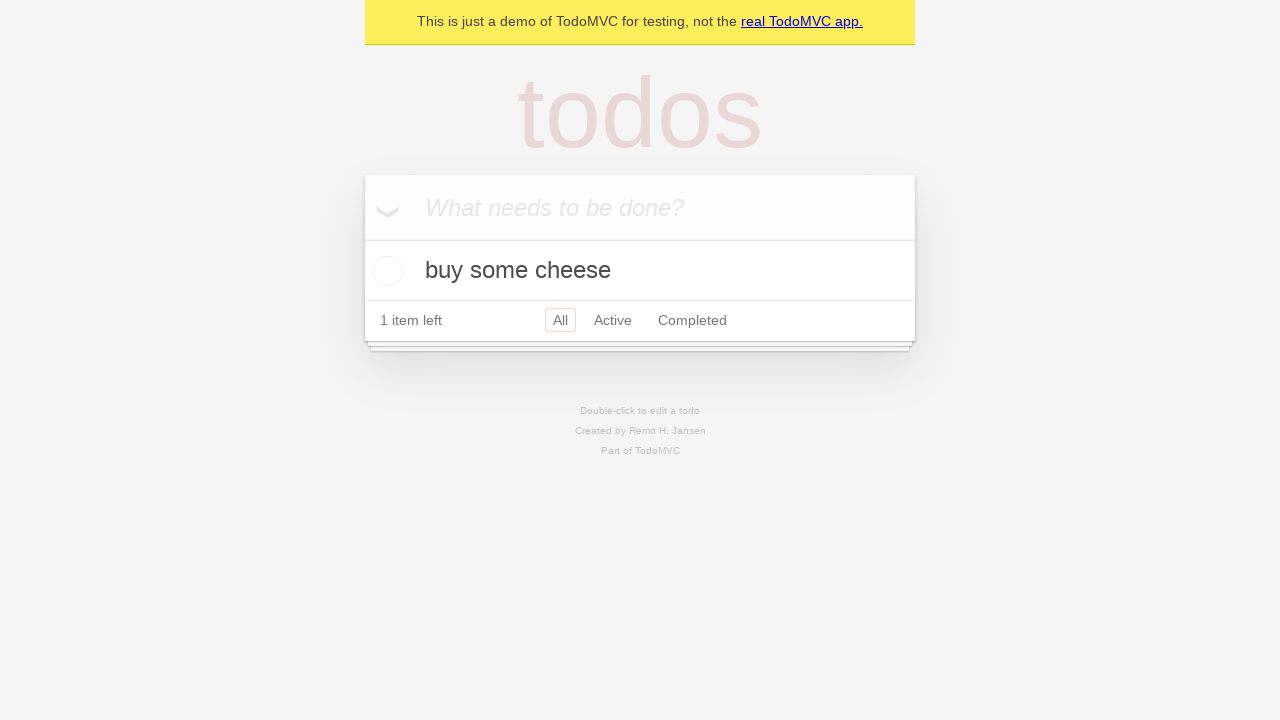

Filled todo input with 'feed the cat' on internal:attr=[placeholder="What needs to be done?"i]
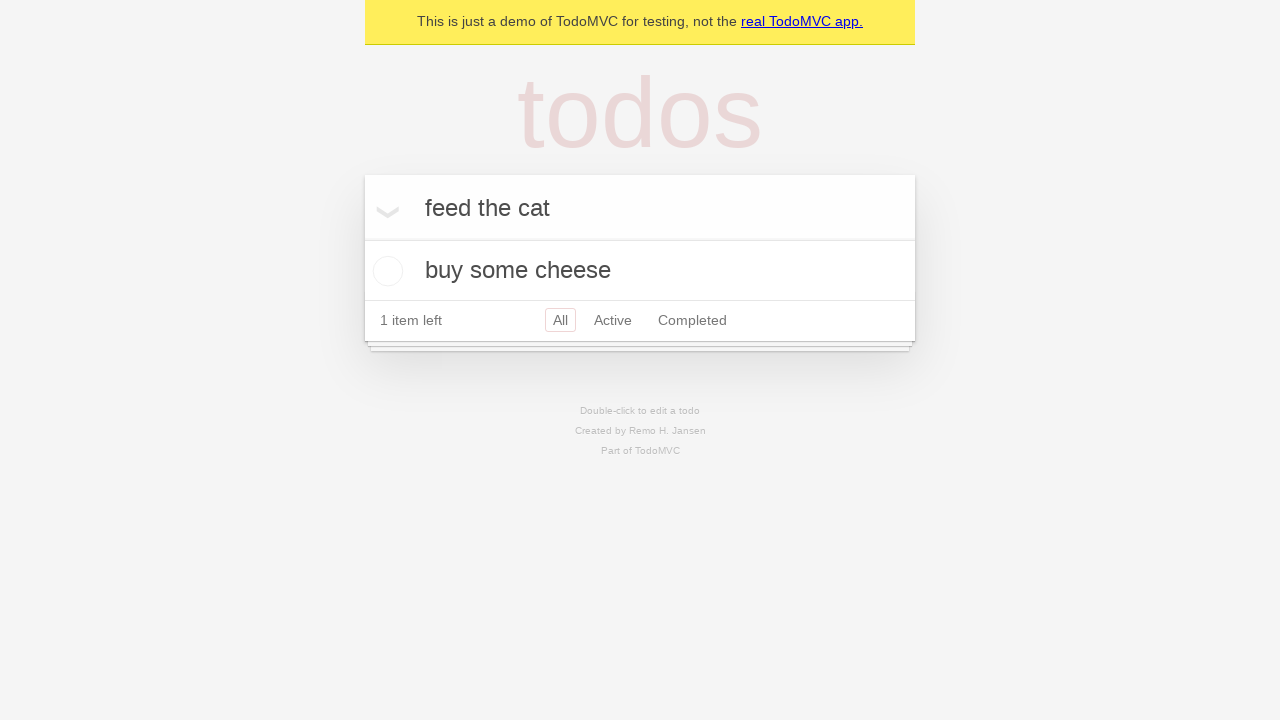

Pressed Enter to create second todo item on internal:attr=[placeholder="What needs to be done?"i]
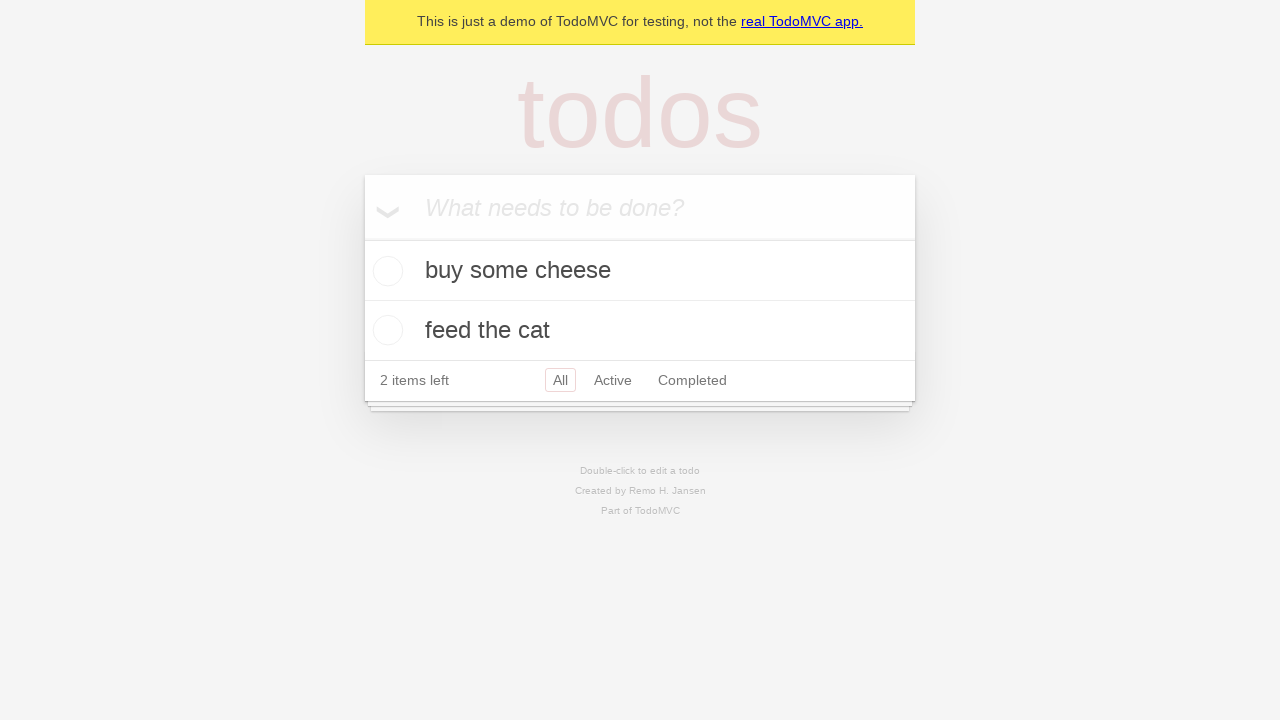

Filled todo input with 'book a doctors appointment' on internal:attr=[placeholder="What needs to be done?"i]
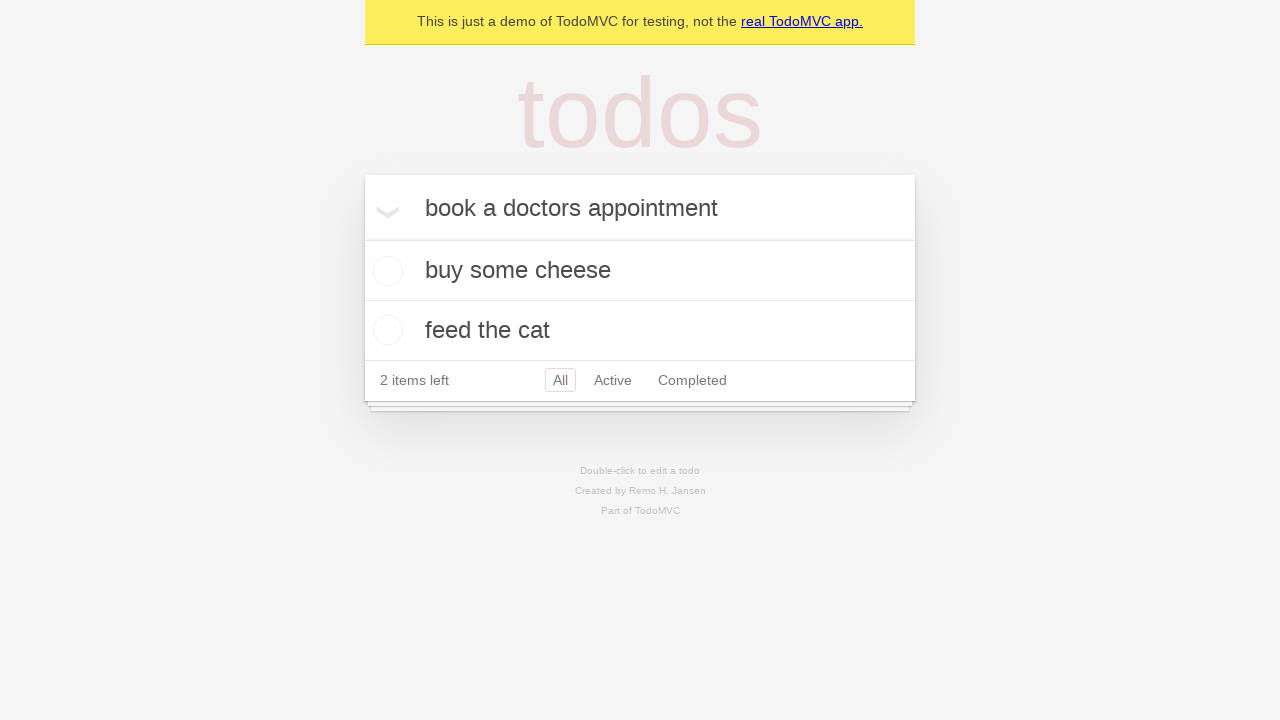

Pressed Enter to create third todo item on internal:attr=[placeholder="What needs to be done?"i]
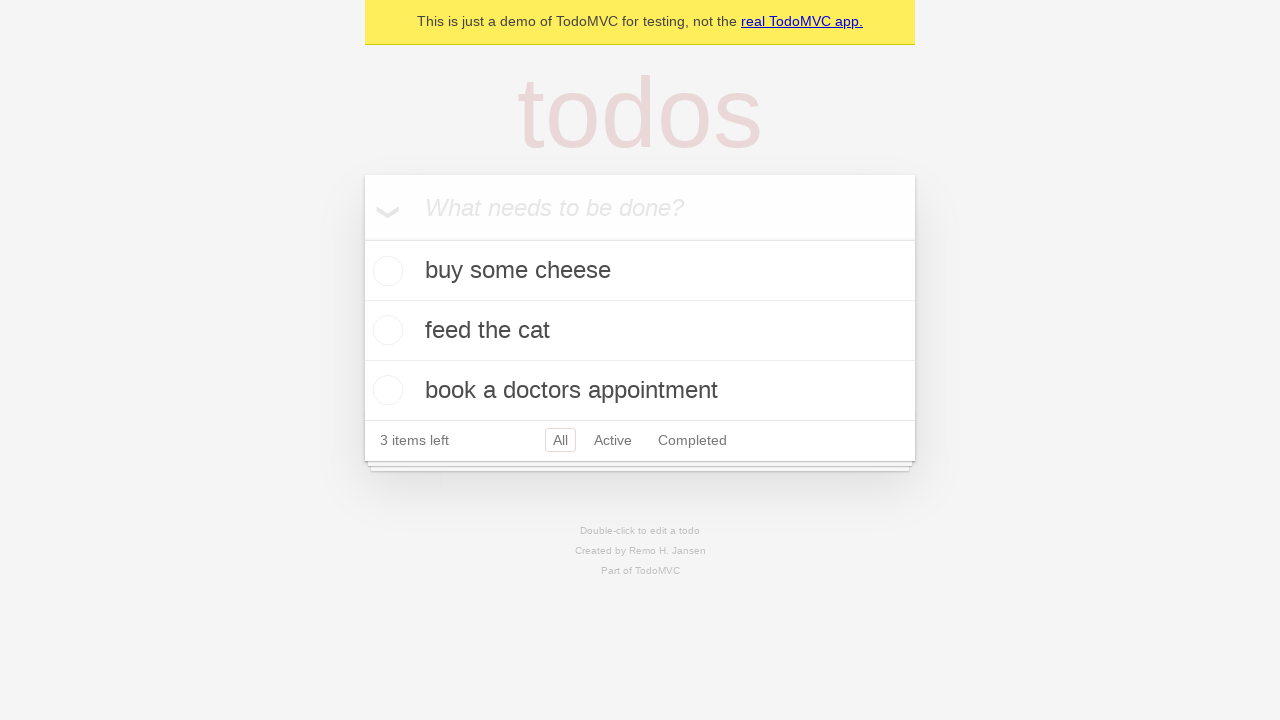

Double-clicked second todo item to enter edit mode at (640, 331) on internal:testid=[data-testid="todo-item"s] >> nth=1
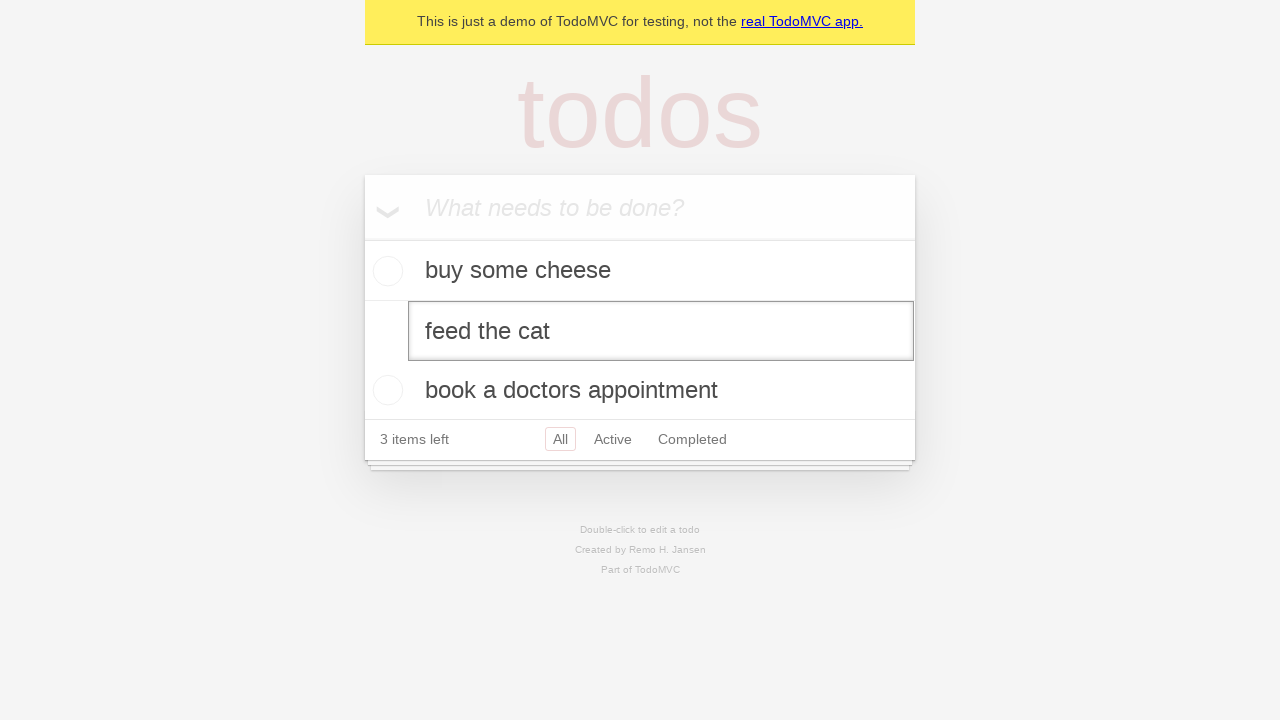

Cleared text from edit field by filling with empty string on internal:testid=[data-testid="todo-item"s] >> nth=1 >> internal:role=textbox[nam
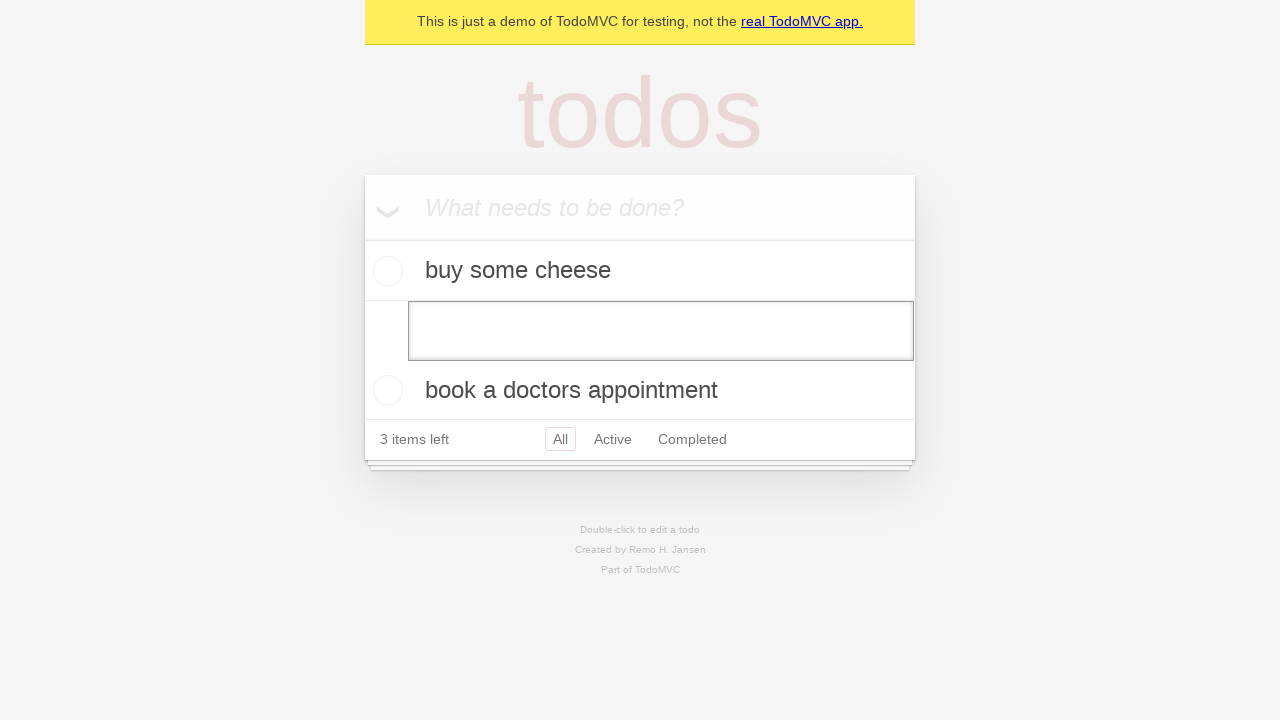

Pressed Enter to confirm removal of todo item with empty text on internal:testid=[data-testid="todo-item"s] >> nth=1 >> internal:role=textbox[nam
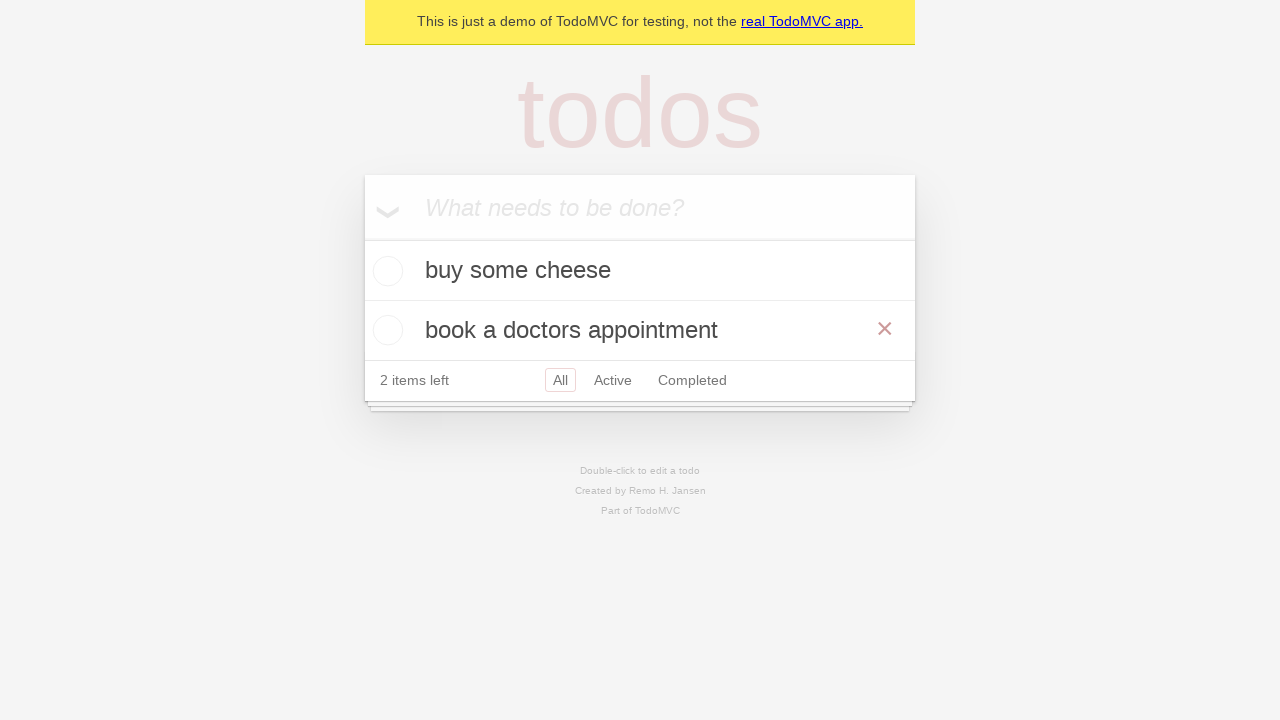

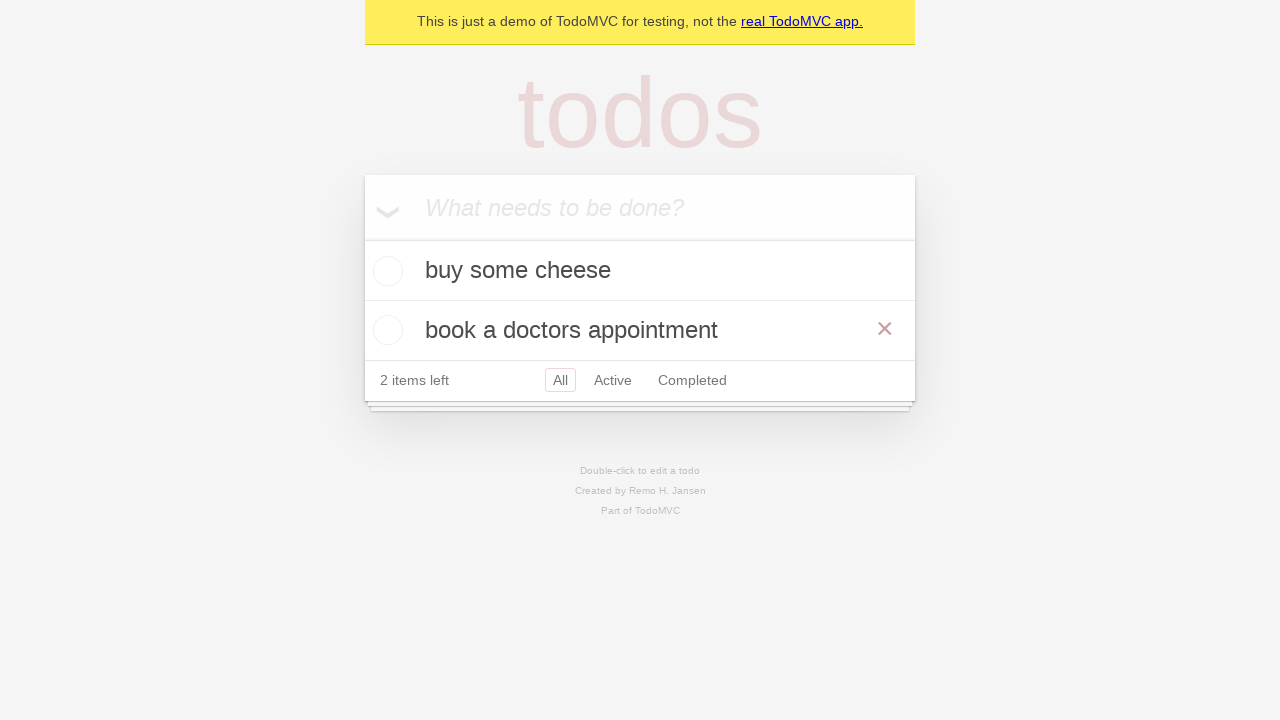